Tests direct URL access to various pages and verifies error buttons are displayed when accessing protected pages without authentication

Starting URL: https://www.saucedemo.com/

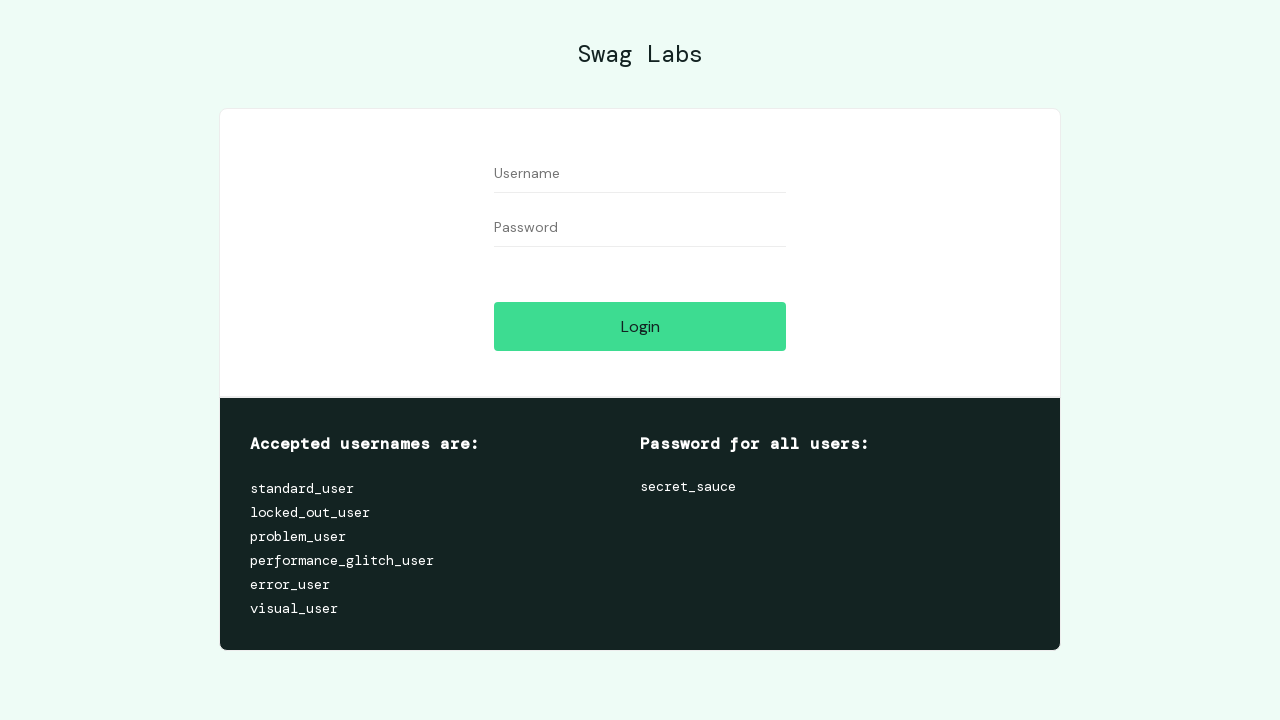

Navigated directly to inventory page without authentication
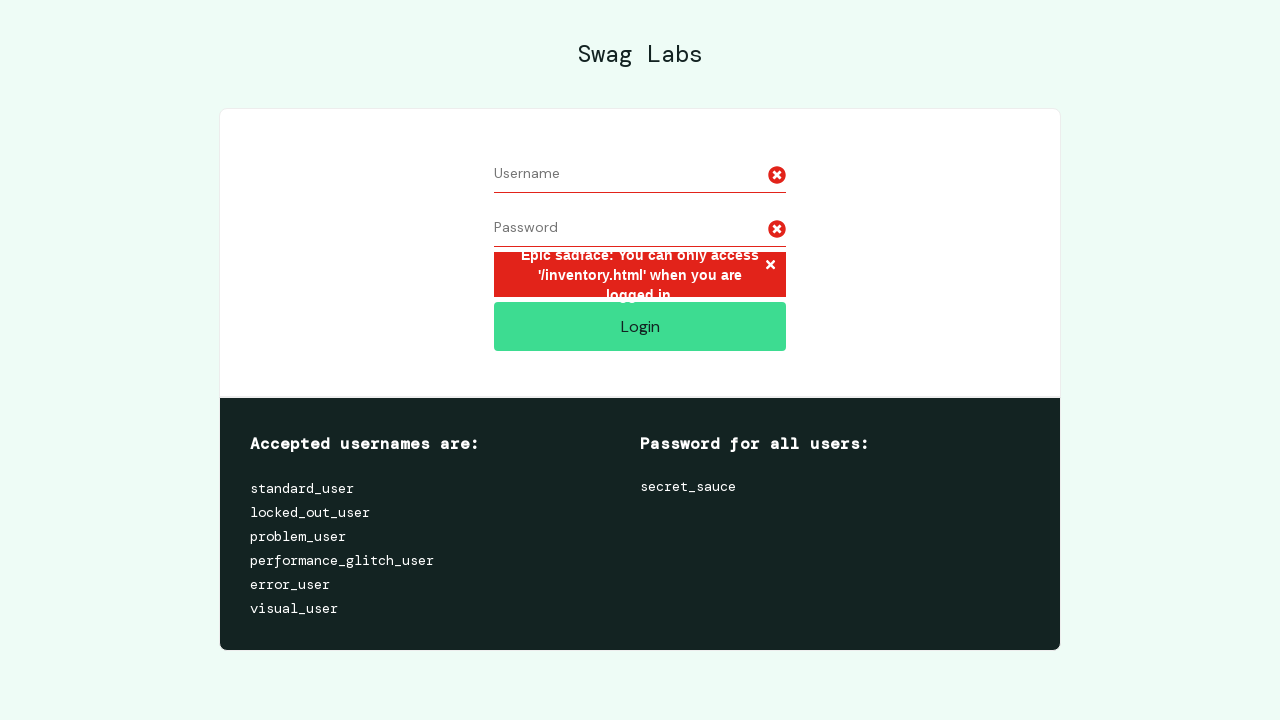

Verified error button is displayed on inventory page
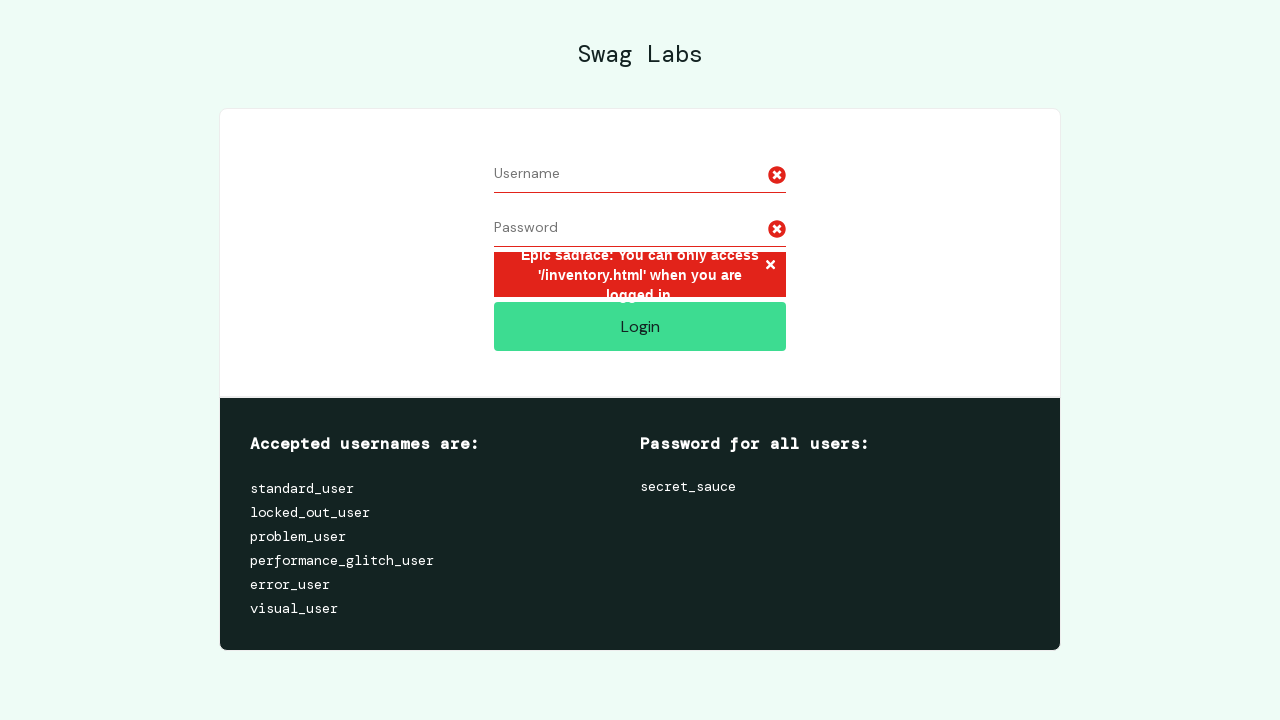

Navigated directly to cart page without authentication
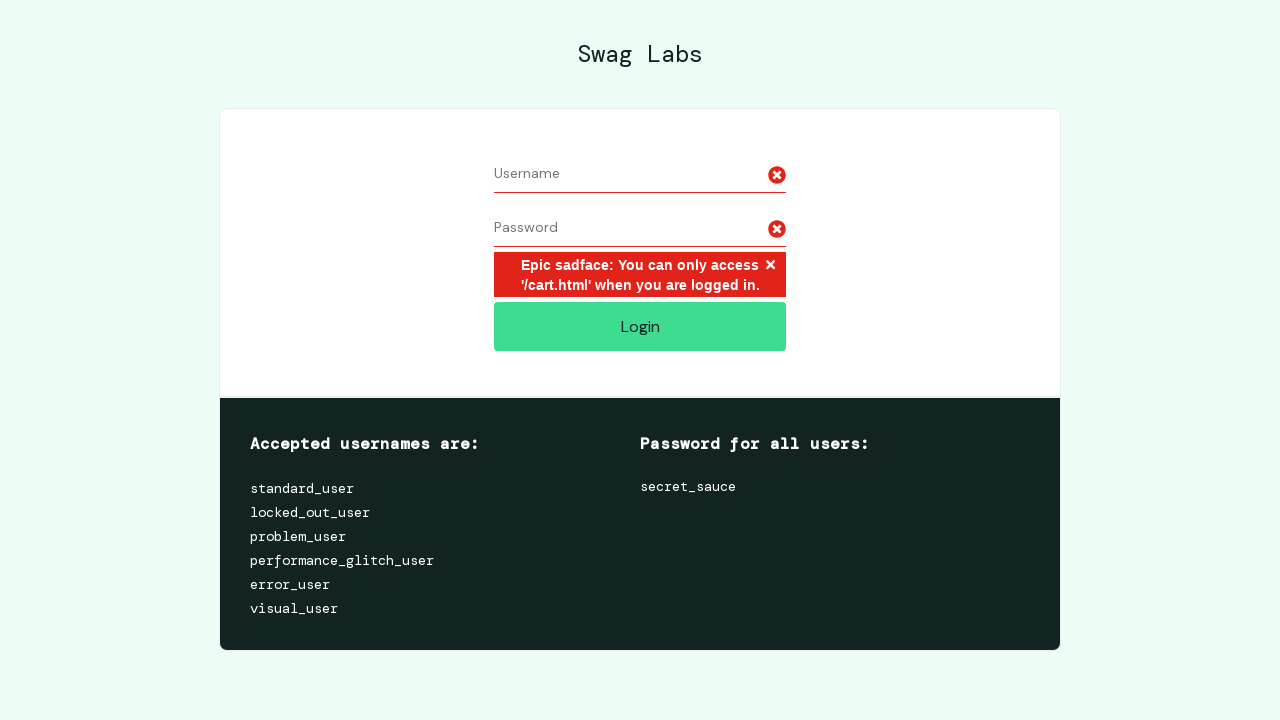

Verified error button is displayed on cart page
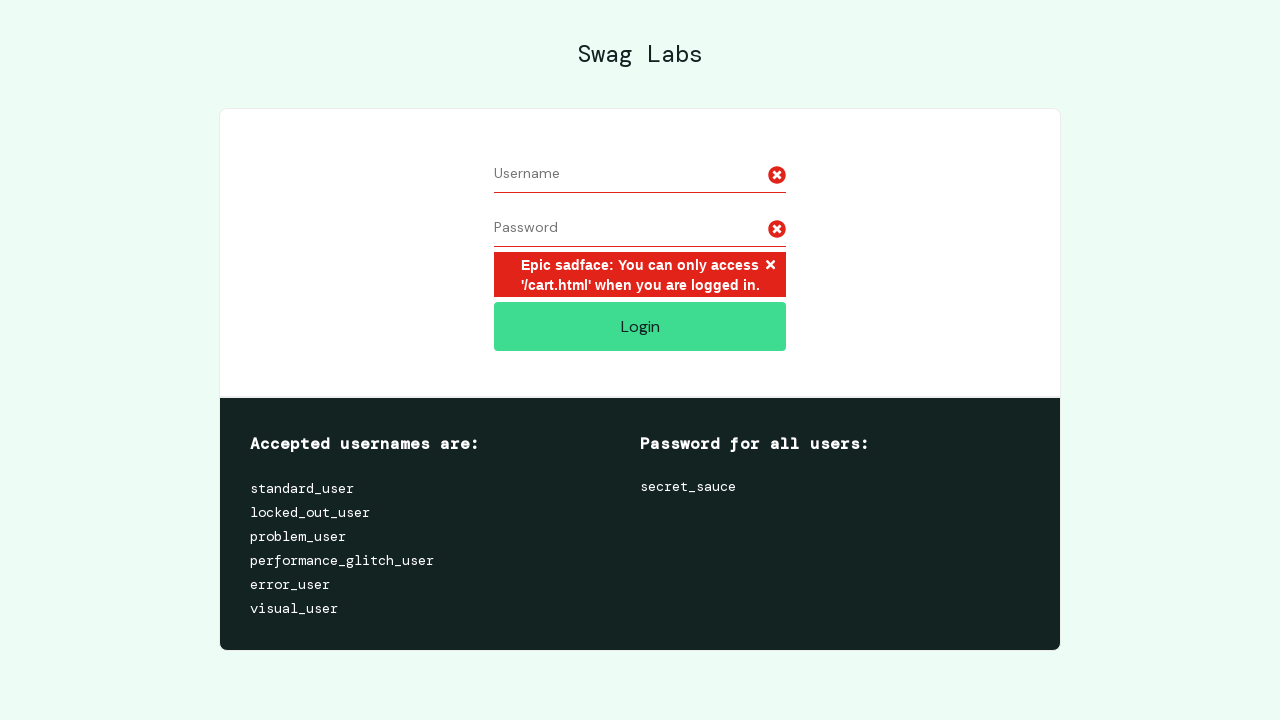

Navigated directly to checkout step one page without authentication
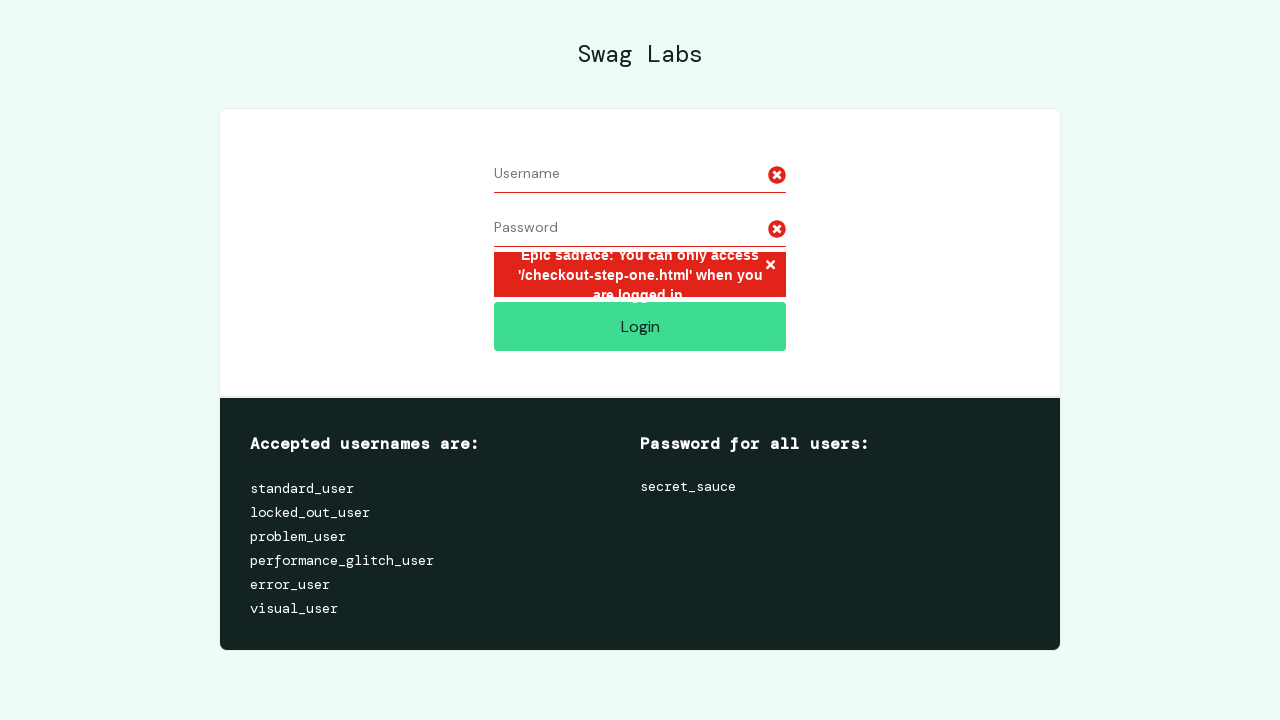

Verified error button is displayed on checkout step one page
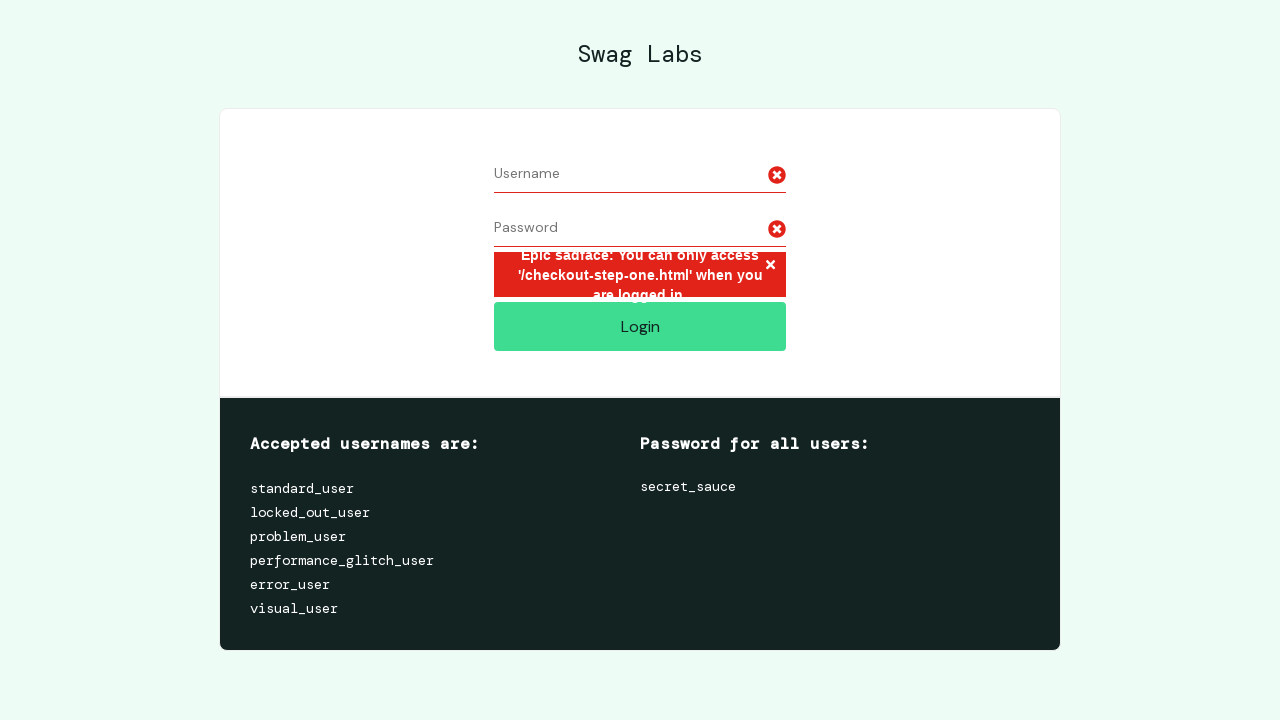

Navigated directly to checkout step two page without authentication
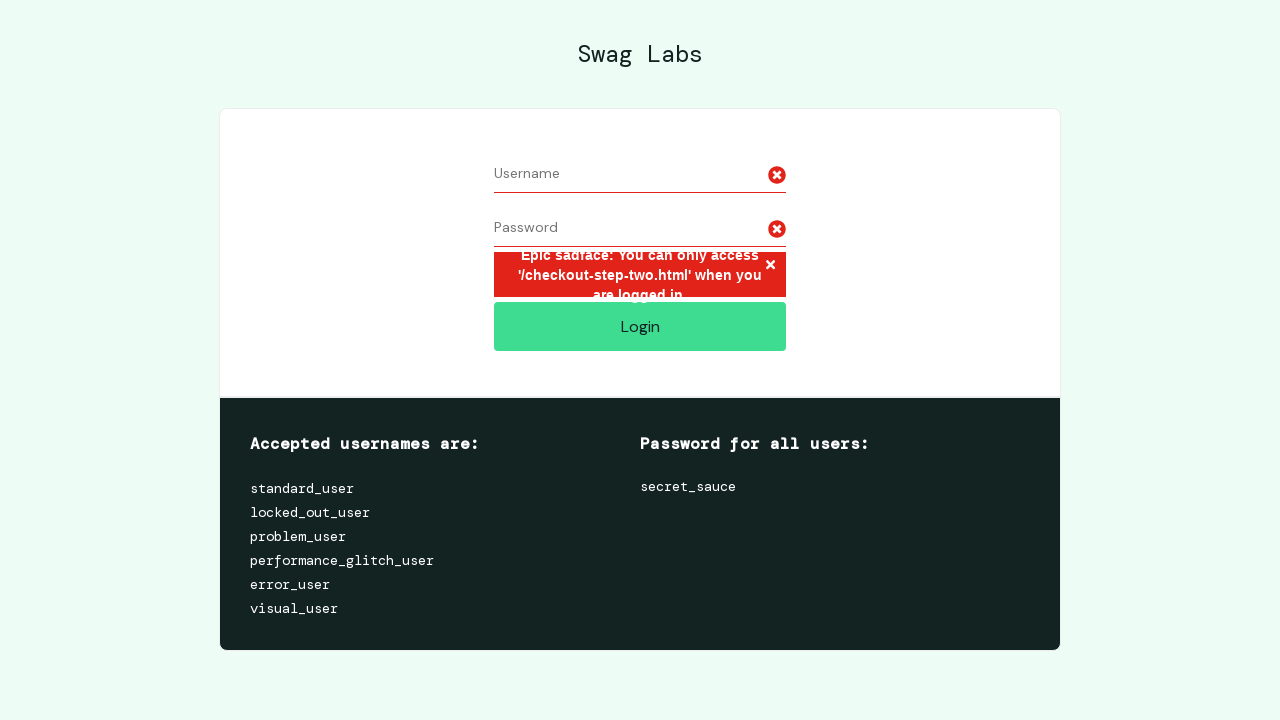

Verified error button is displayed on checkout step two page
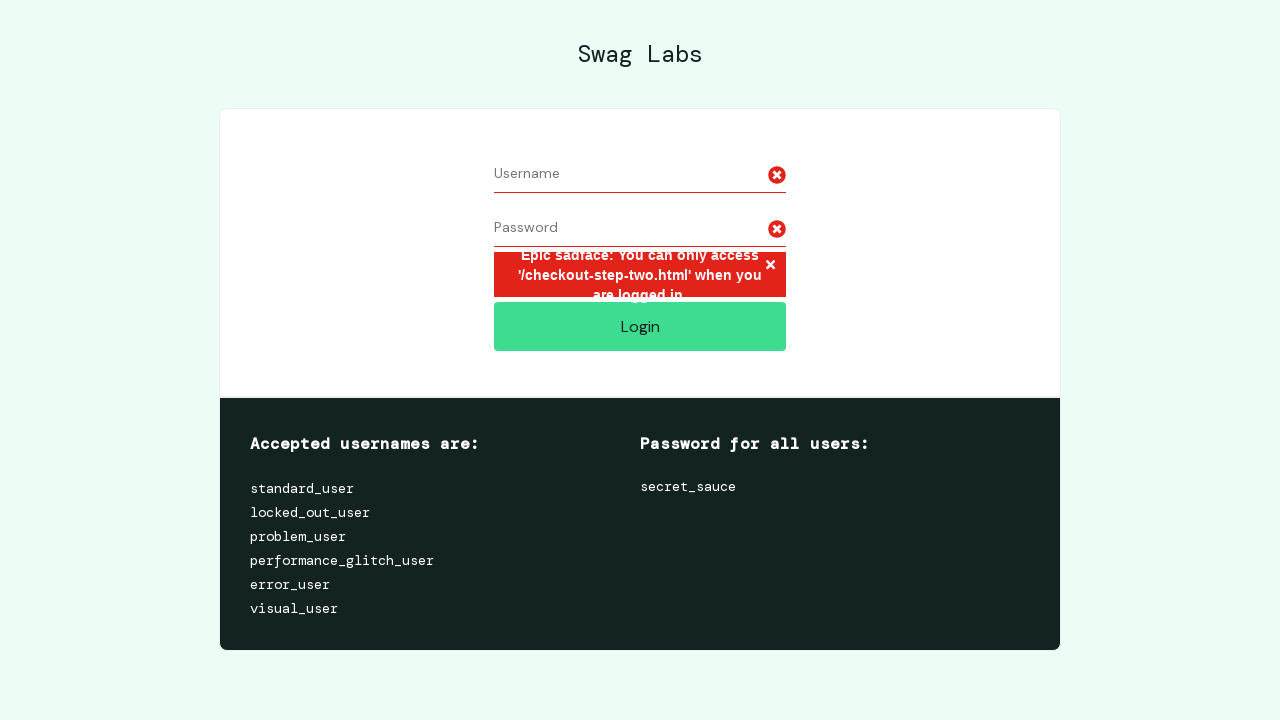

Navigated directly to checkout complete page without authentication
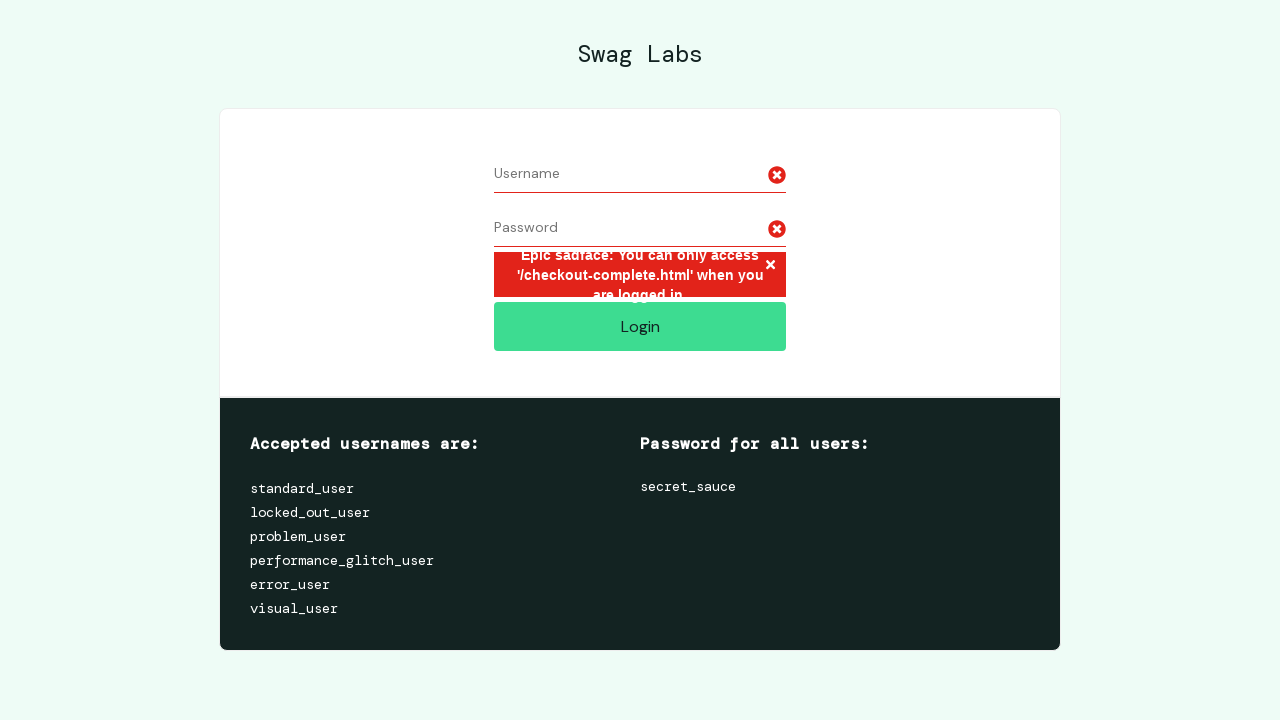

Verified error button is displayed on checkout complete page
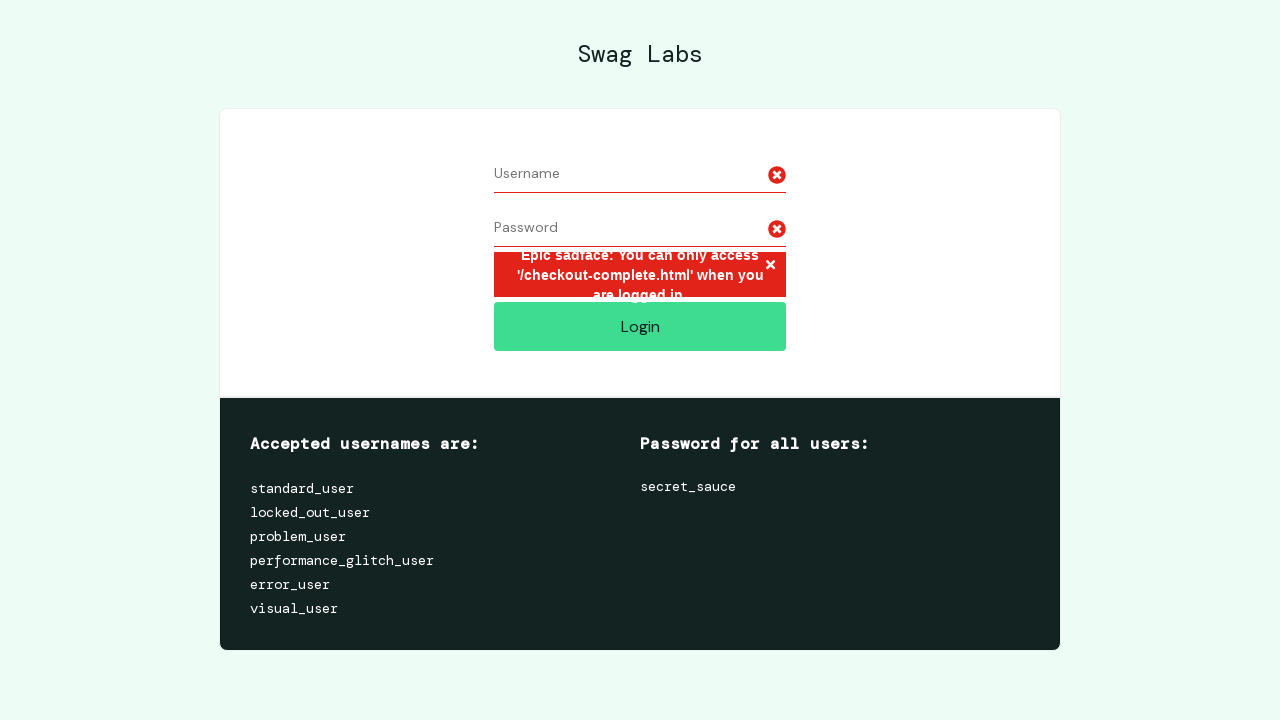

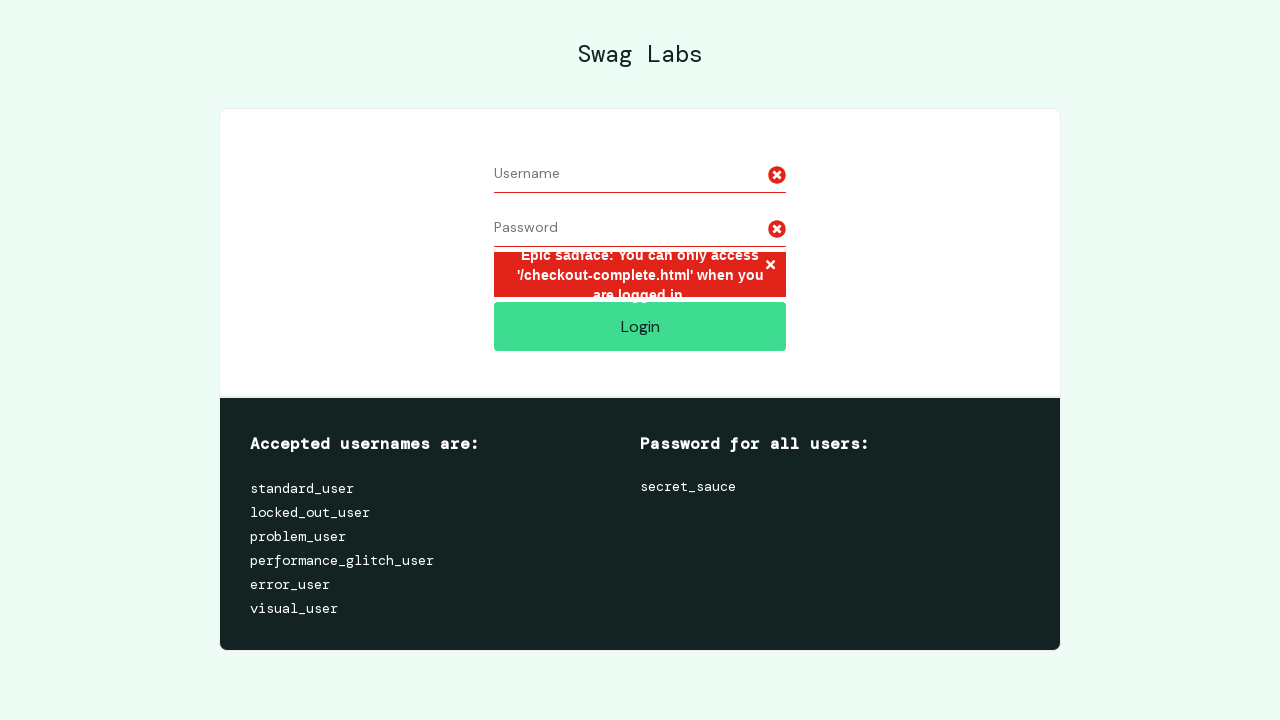